Navigates to an automation practice page and locates table cells in the fourth column of a specific table to verify table data is present

Starting URL: https://rahulshettyacademy.com/AutomationPractice/

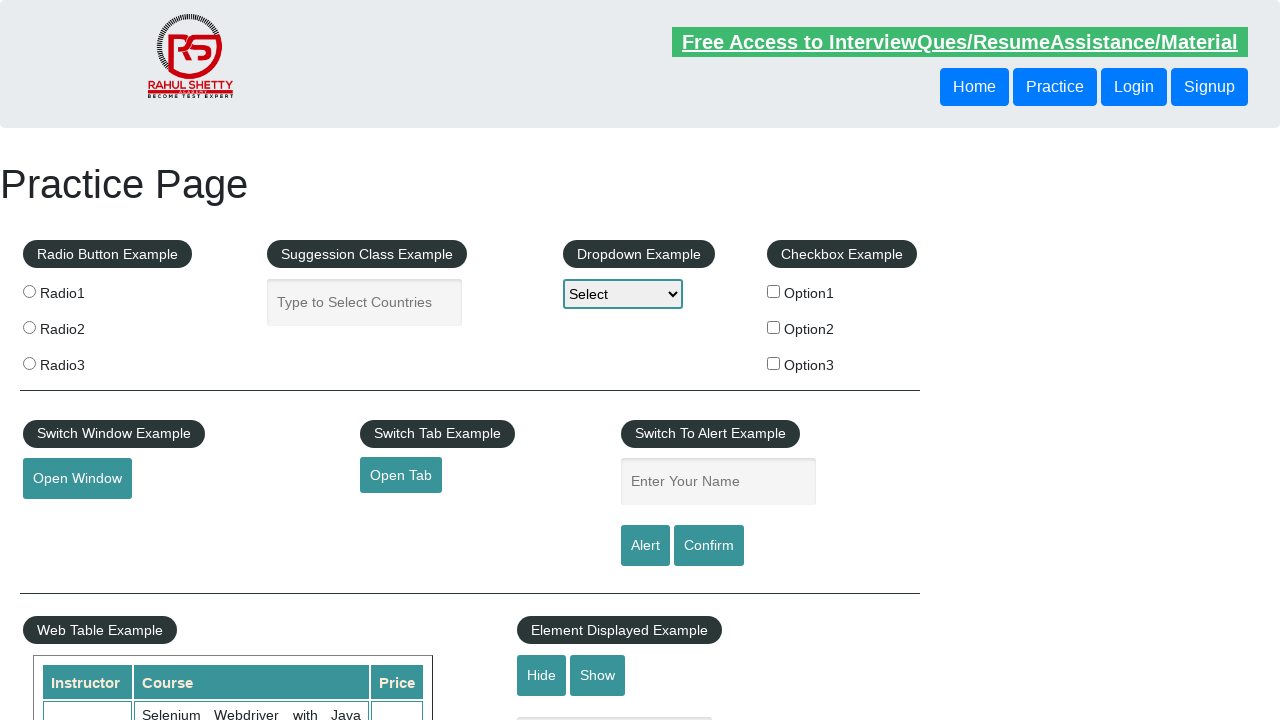

Waited for table with fixed header to be visible
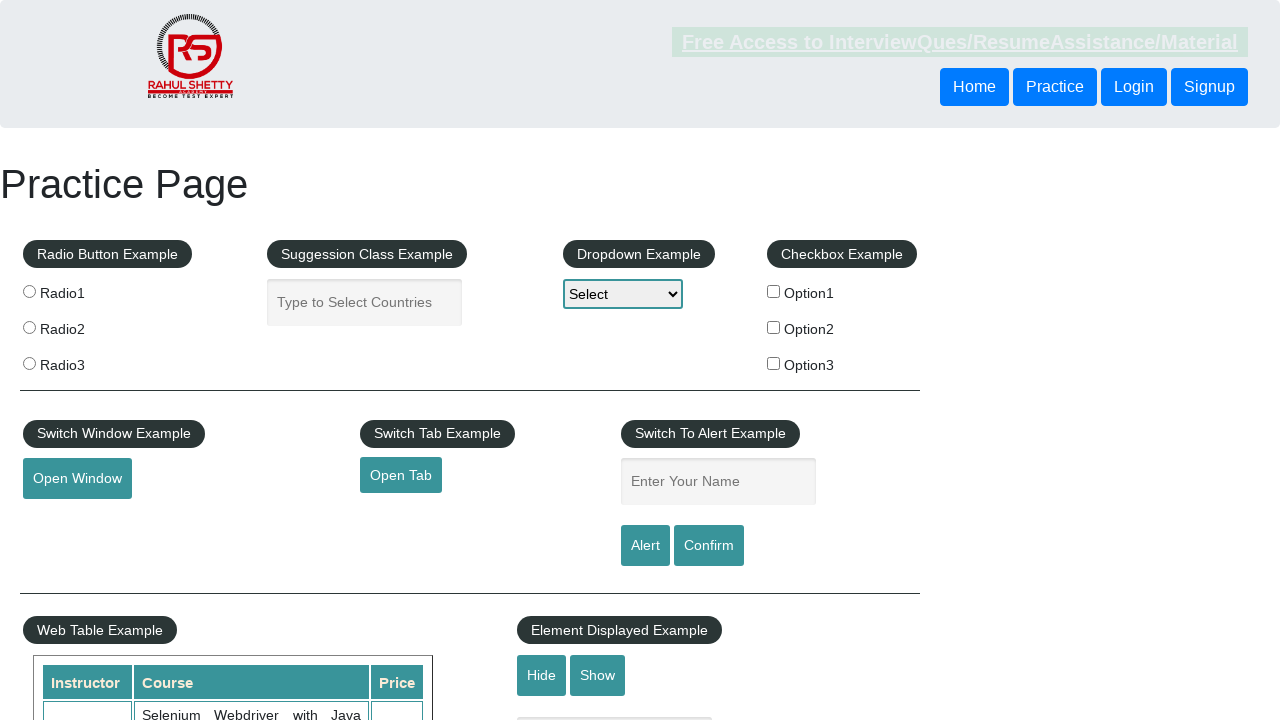

Verified table cells in fourth column are present
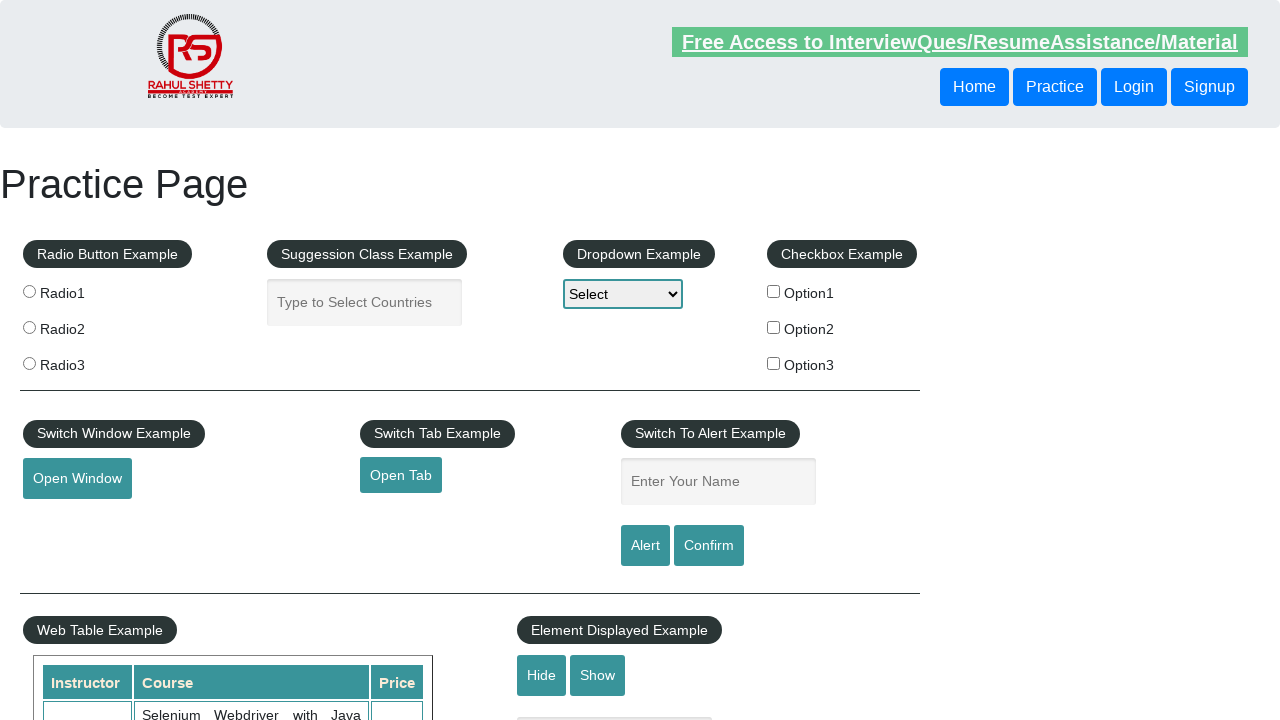

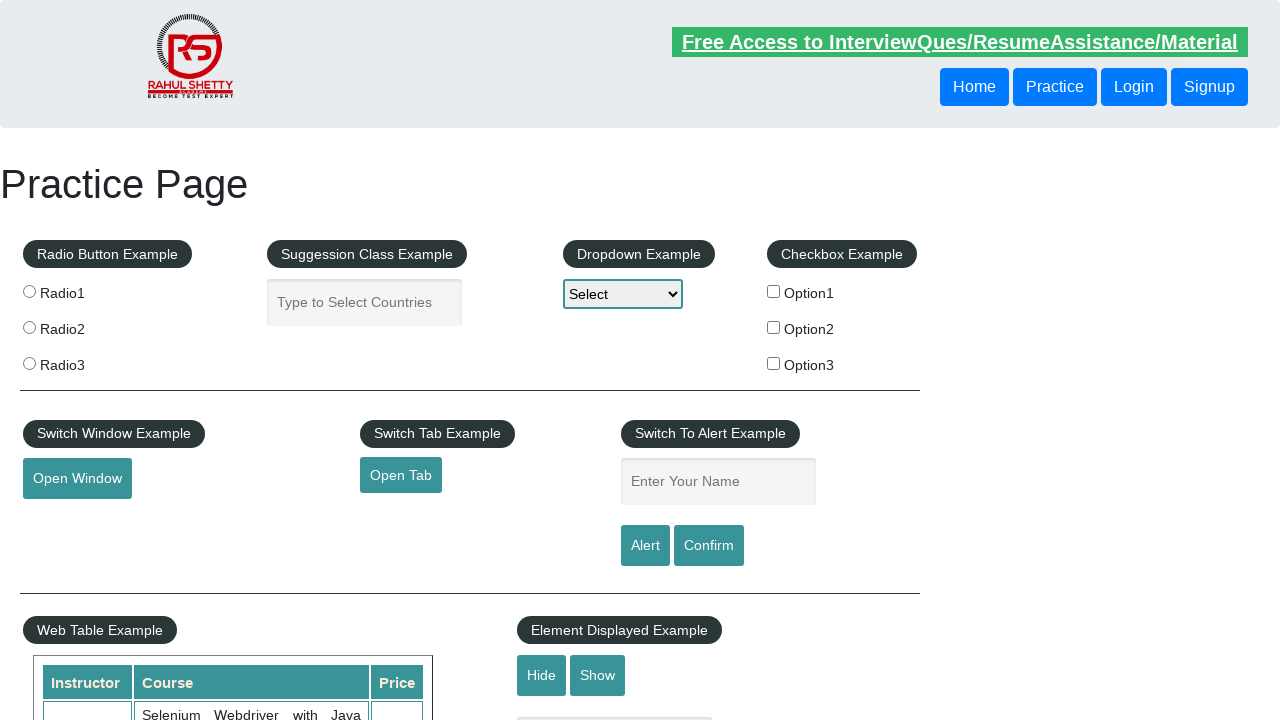